Tests waiting for a timed alert to appear and accepting it

Starting URL: https://demoqa.com/alerts

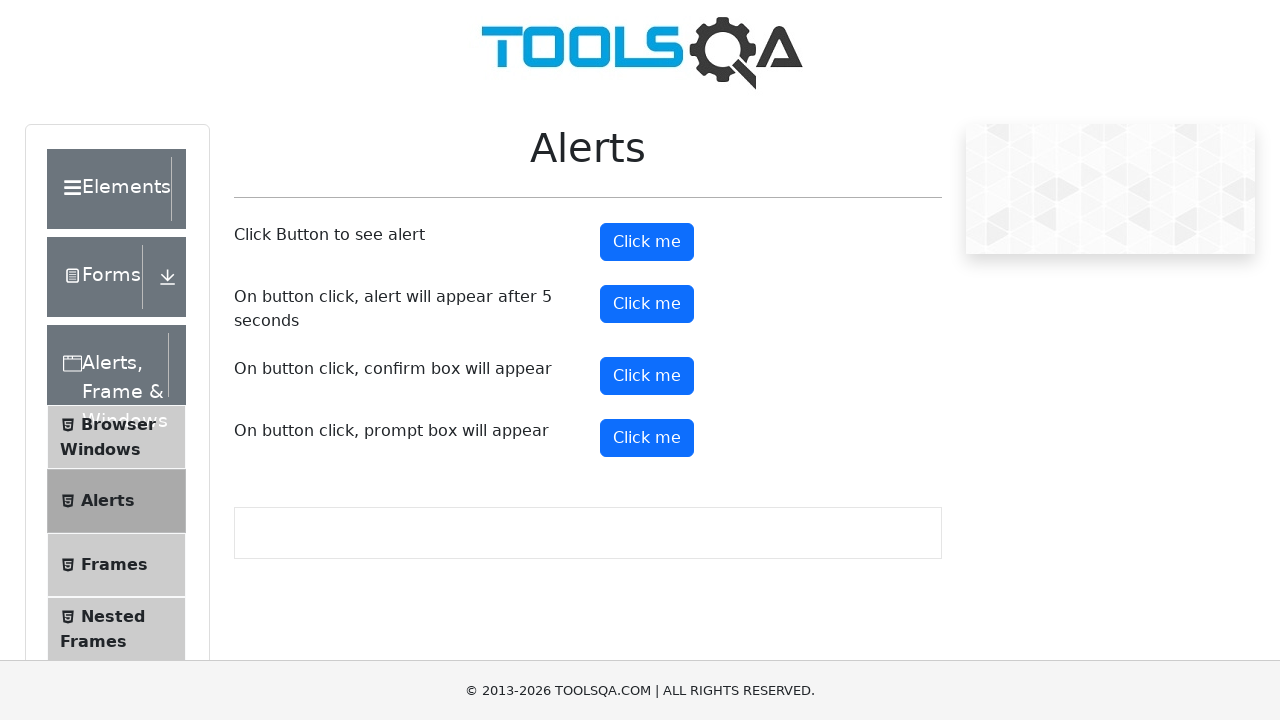

Set up dialog handler to automatically accept alerts
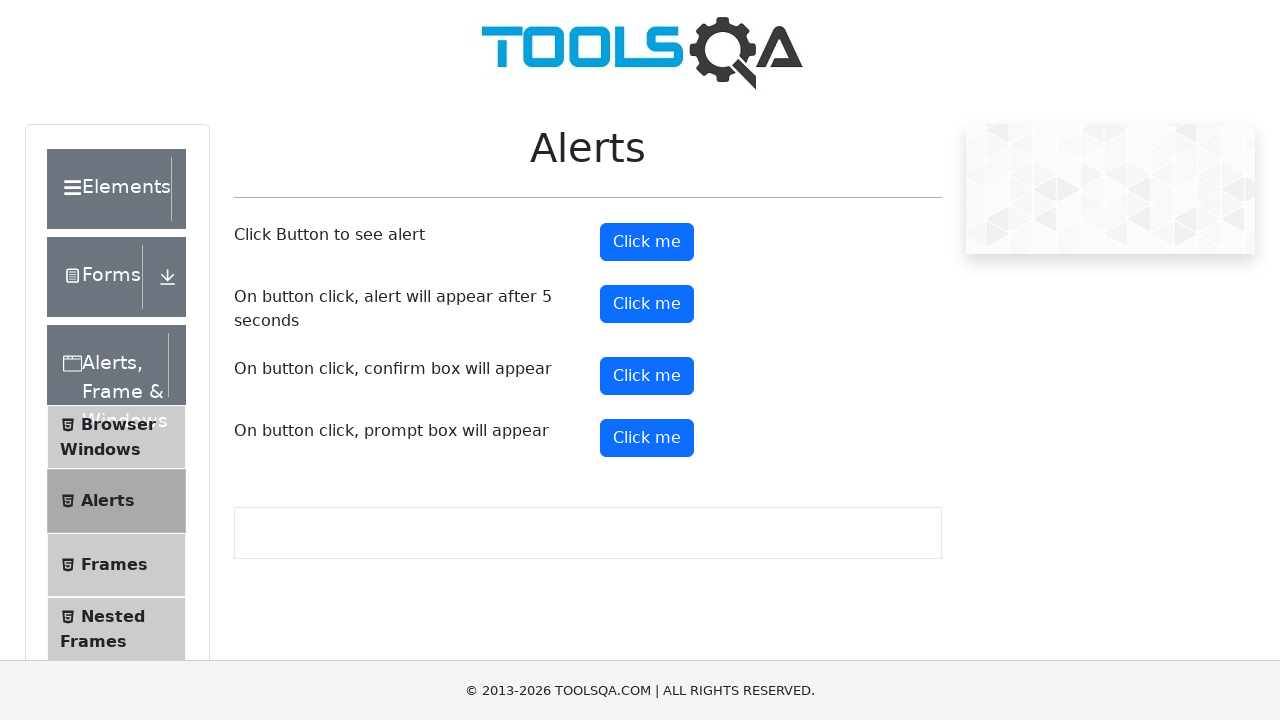

Clicked the timer alert button to trigger the timed alert at (647, 304) on #timerAlertButton
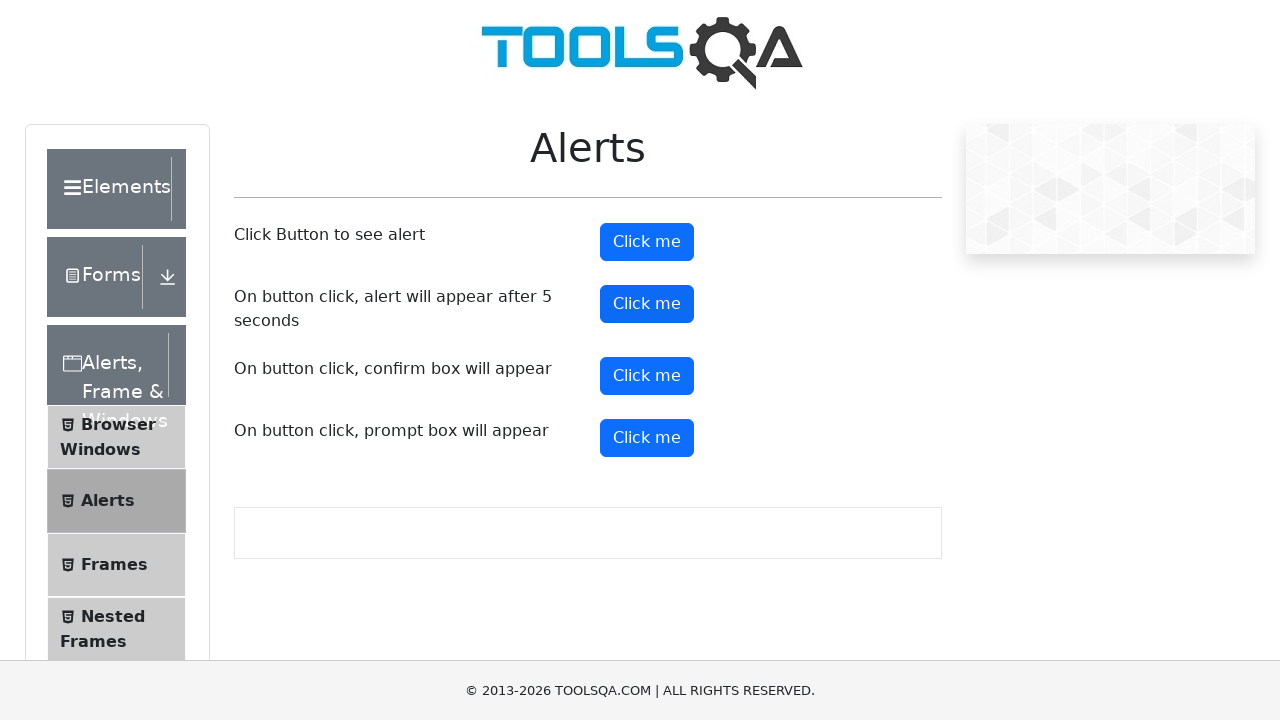

Waited for timer alert to appear and be accepted, button is visible again
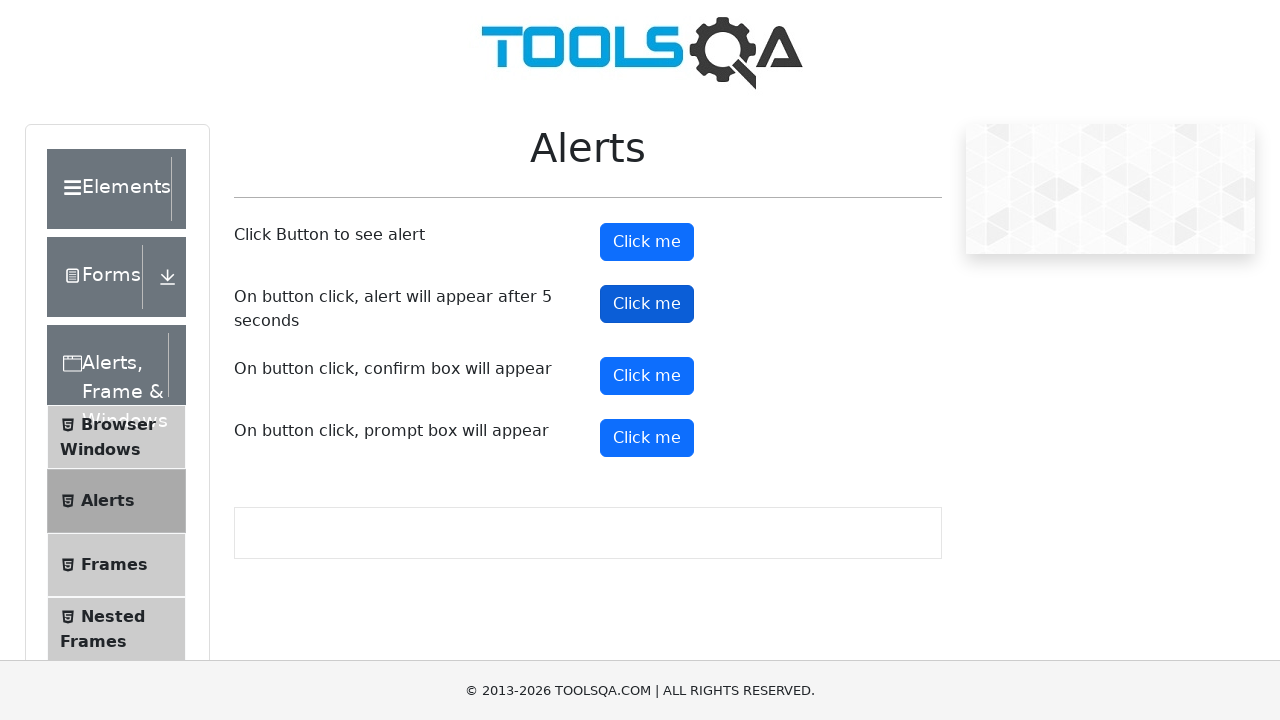

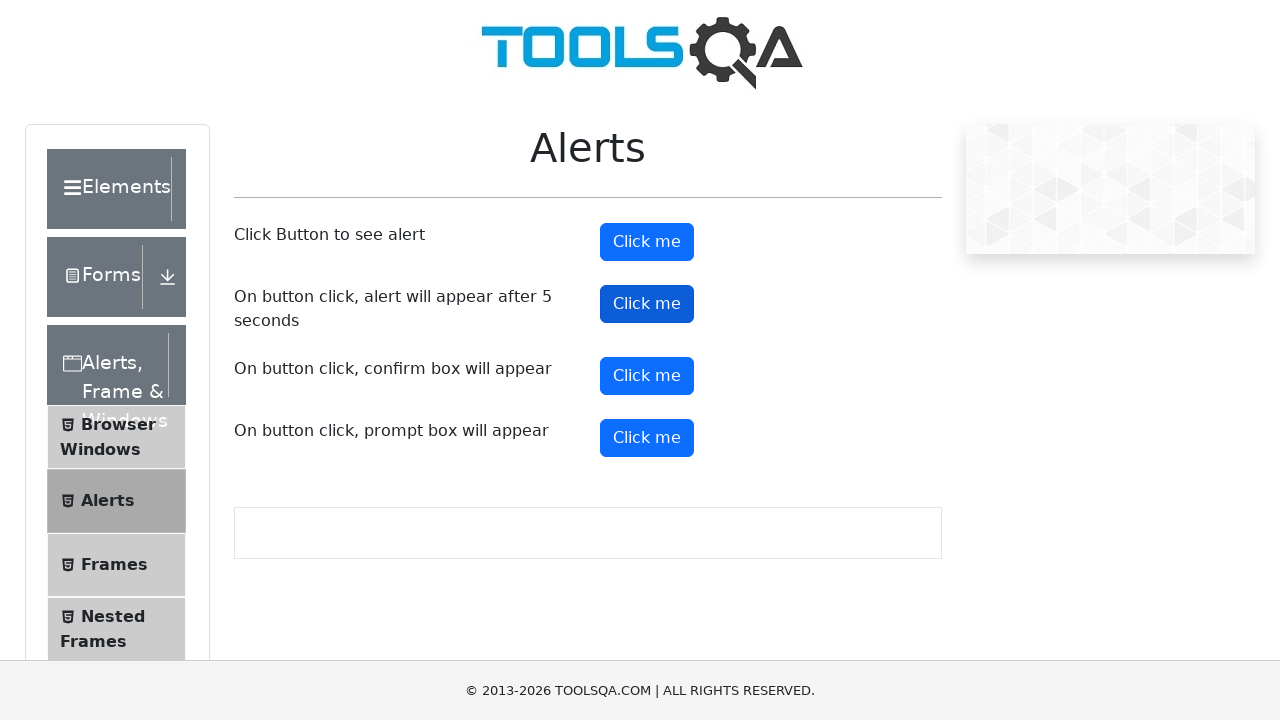